Tests Hotwire travel booking interface by selecting bundle options, entering flight details from SFO to LAX, selecting dates, adding car rental options, and configuring guest information

Starting URL: https://hotwire.com/

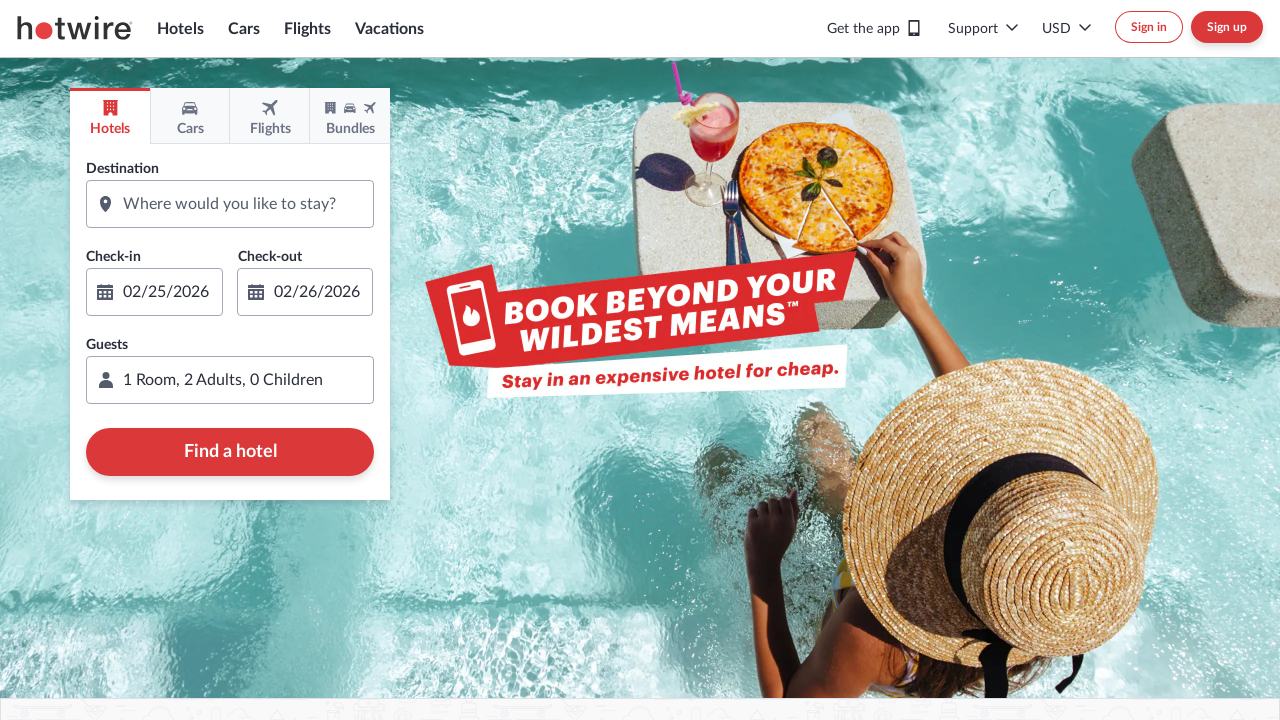

Clicked on bundles option at (350, 116) on div[data-bdd="farefinder-option-bundles"]
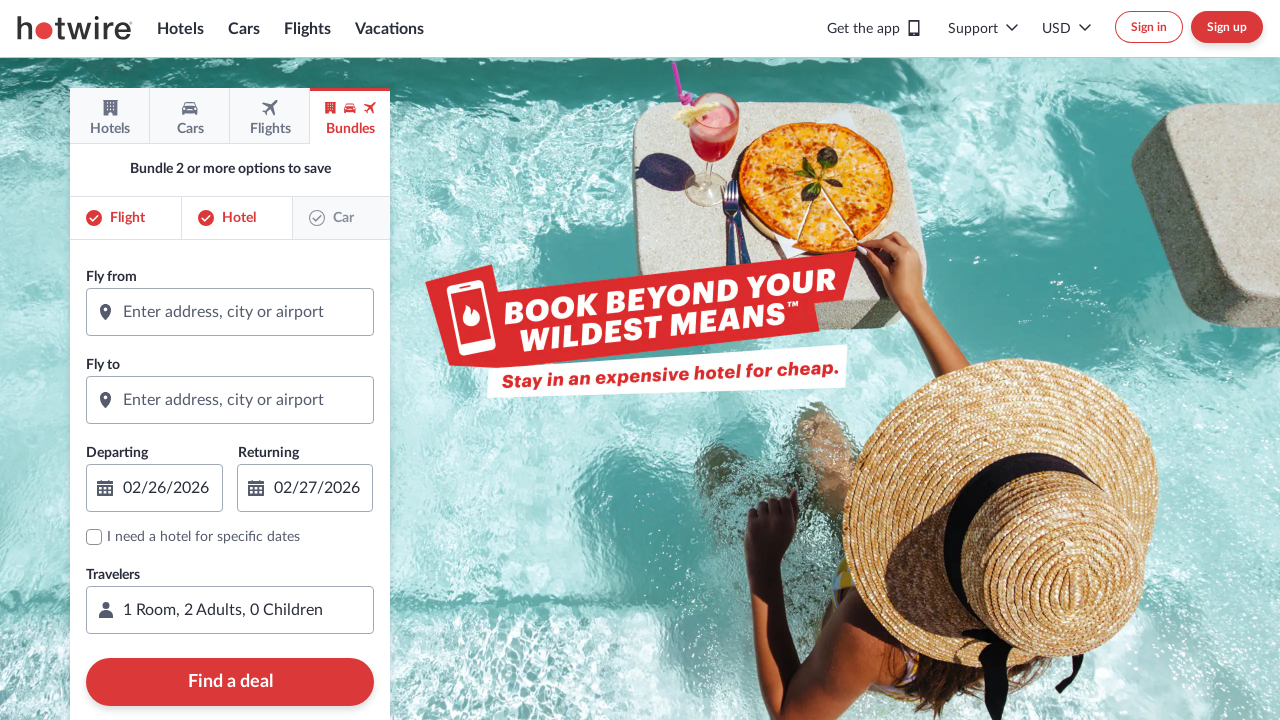

Filled origin location input with 'SFO' on input[data-bdd="farefinder-package-origin-location-input"]
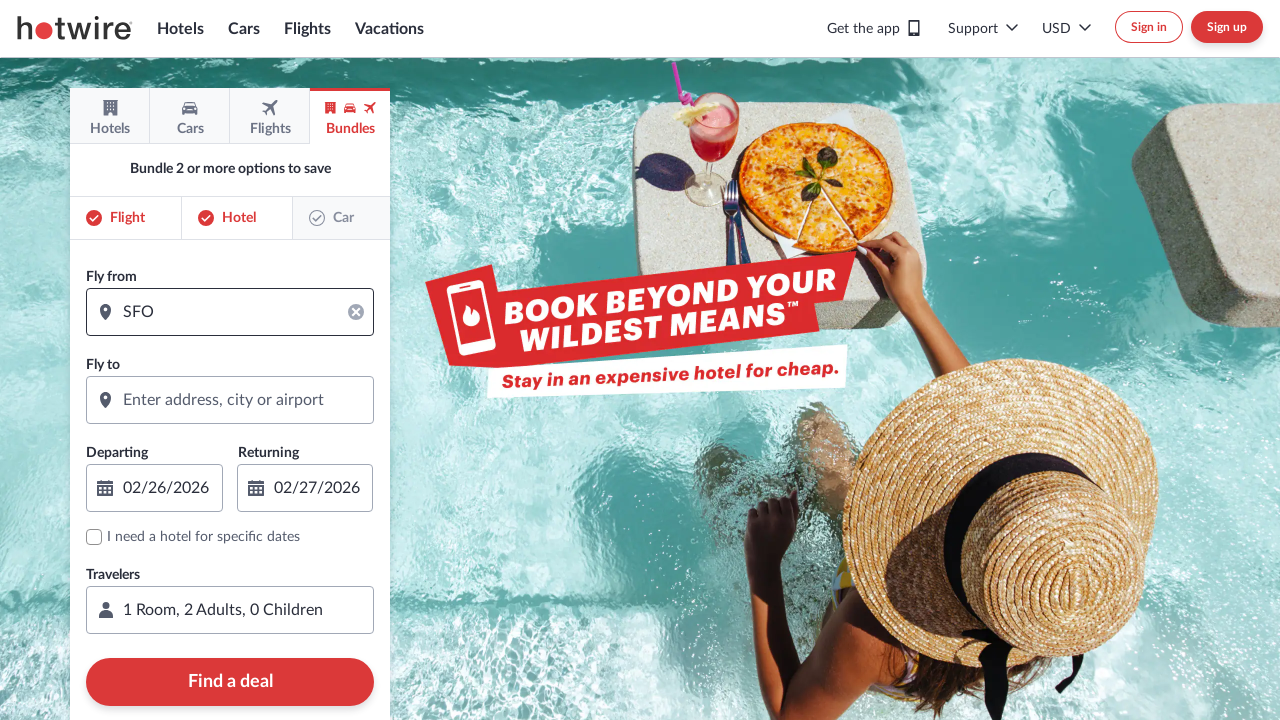

Selected San Francisco as origin city on input[value]
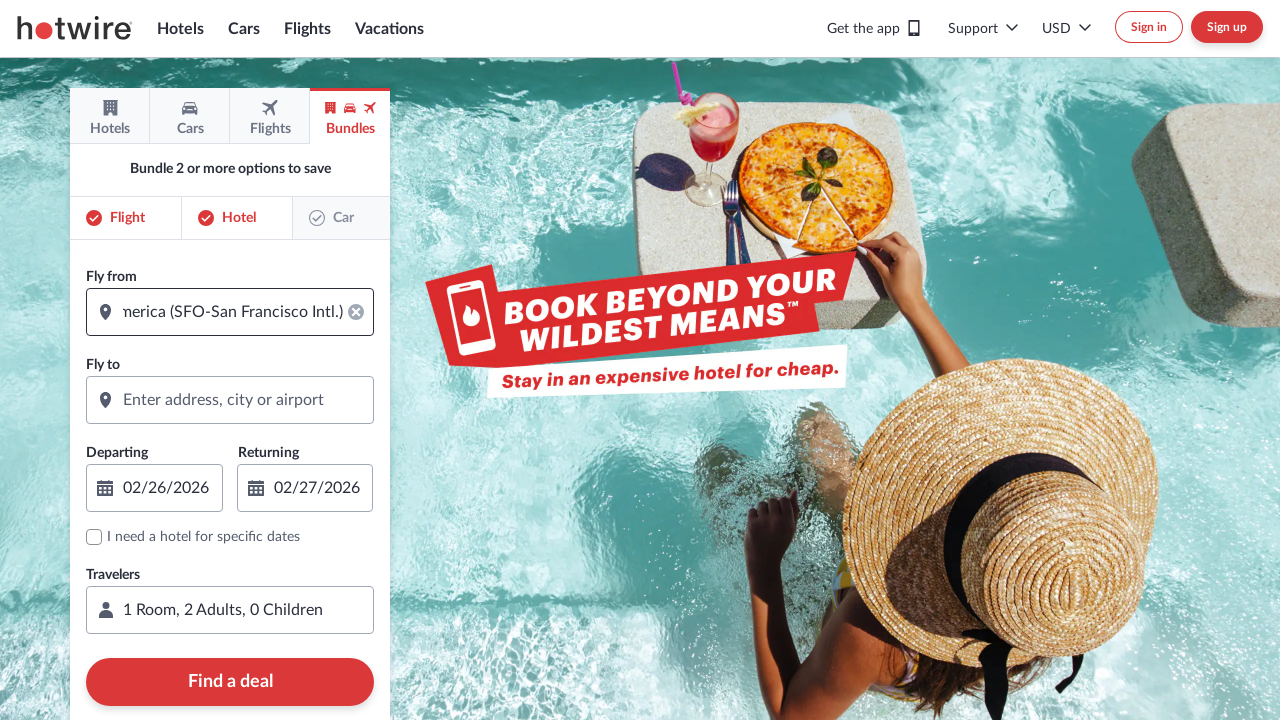

Filled destination location input with 'LAX' on input[data-bdd="farefinder-package-destination-location-input"]
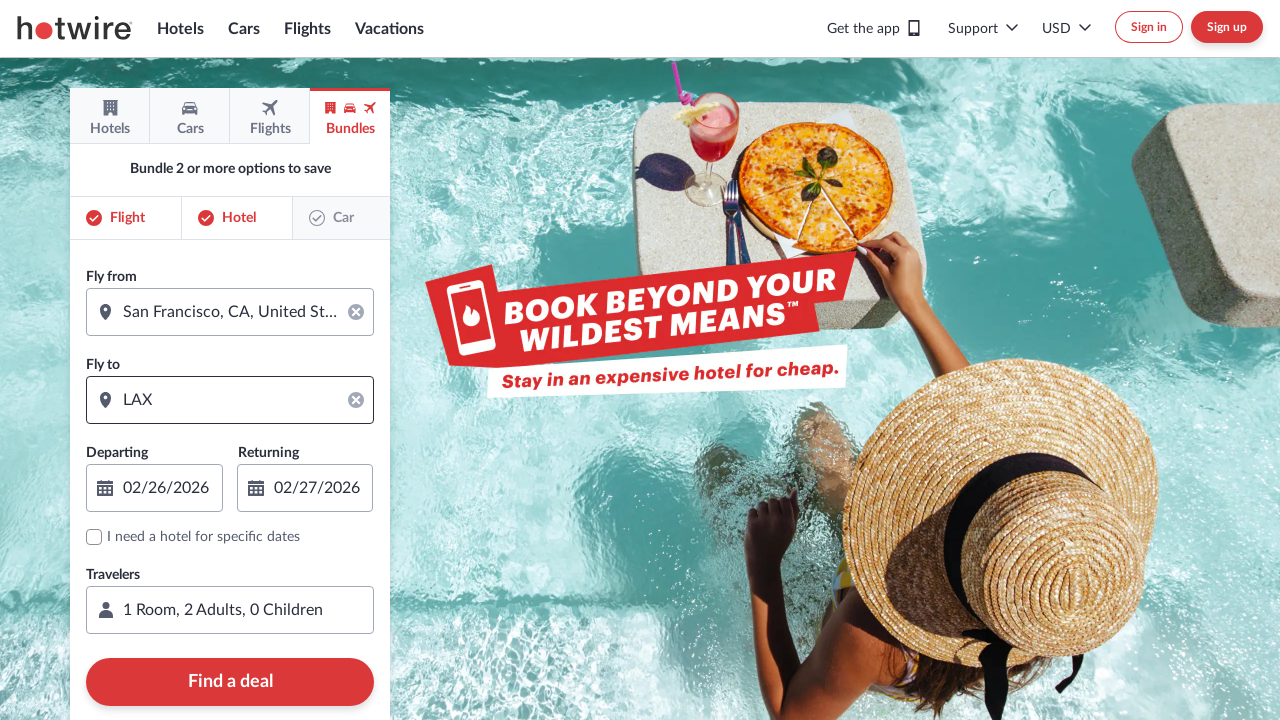

Selected Los Angeles as destination city on div[class="col-xs-12 margin-top-4"] input[value]
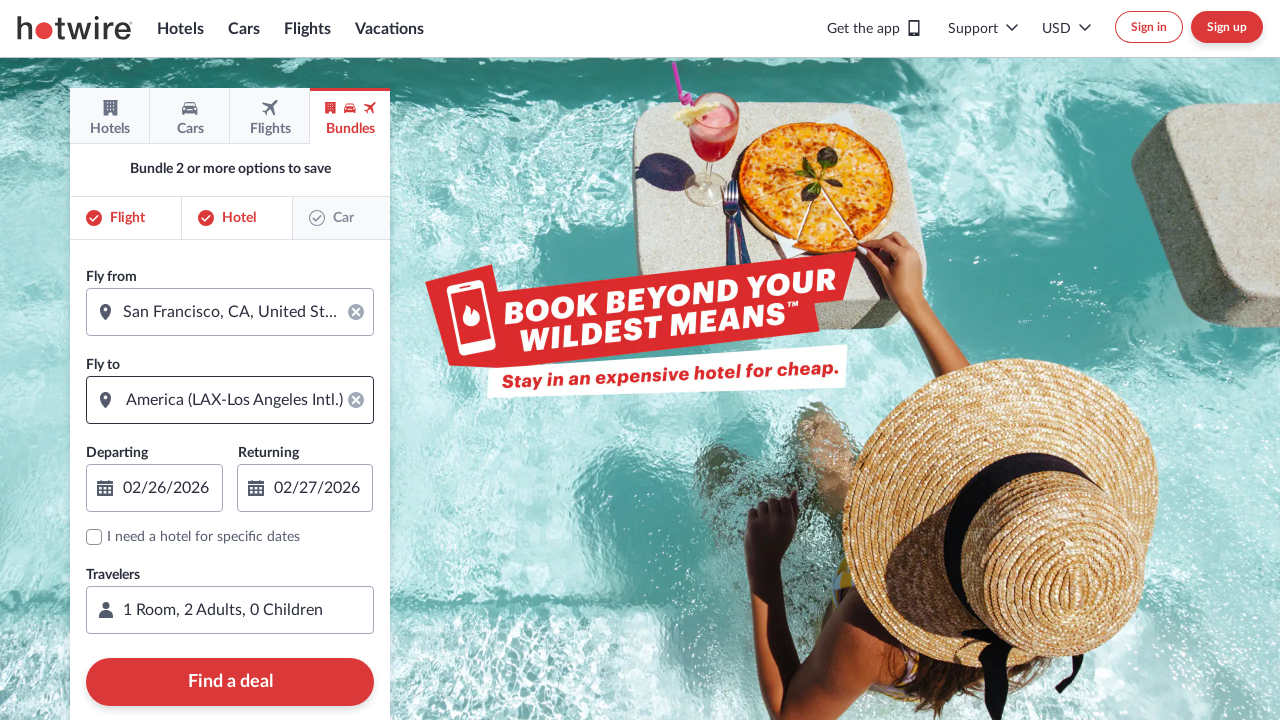

Clicked on date picker to open calendar at (154, 476) on .form-combined__input1>div:nth-child(2)
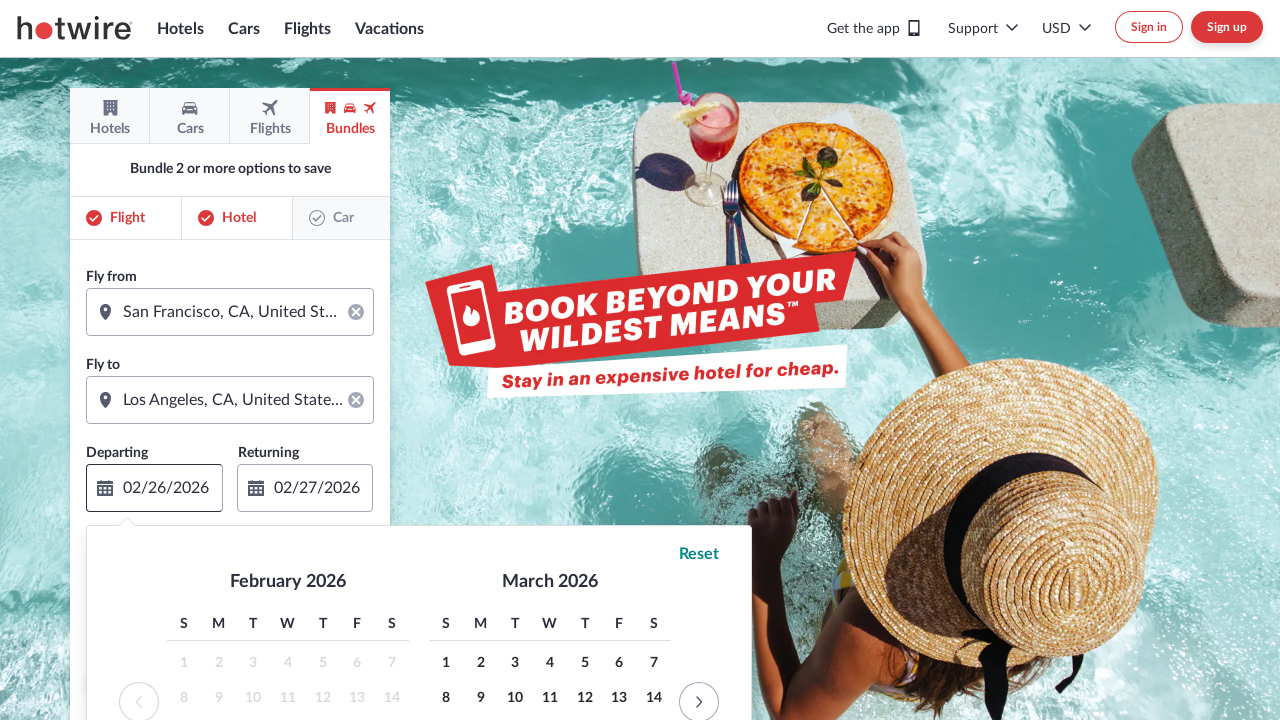

Selected departure date: February 26, 2026 at (323, 360) on td[aria-label*="February 26, 2026"]
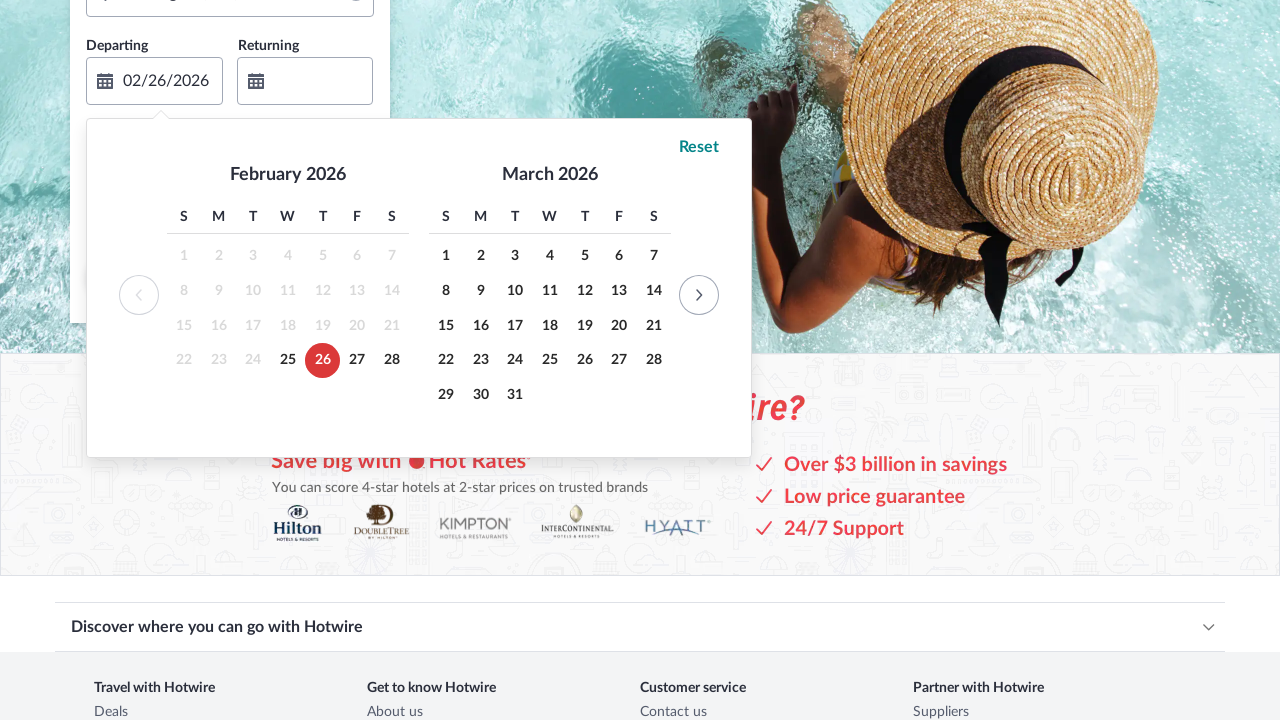

Selected return date: March 17, 2026 at (515, 326) on td[aria-label*="March 17, 2026"]
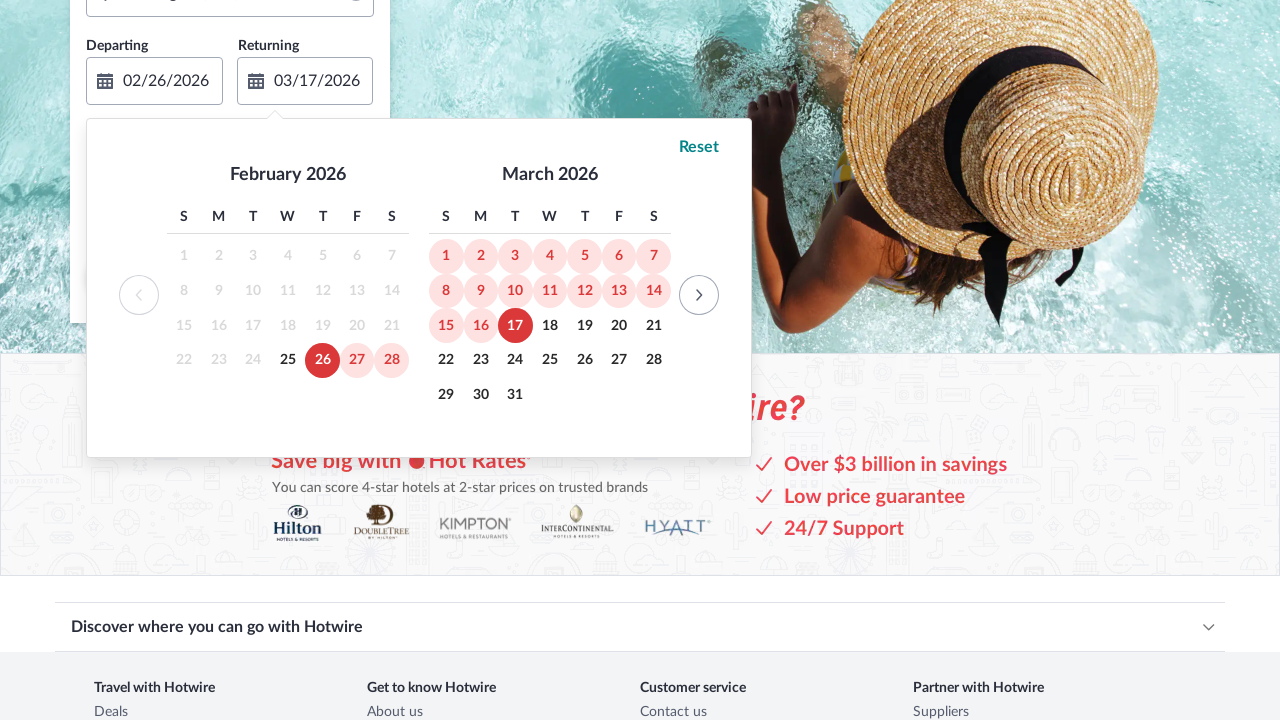

Added car rental option to travel bundle at (342, 218) on button[data-bdd="farefinder-package-bundleoption-car"]
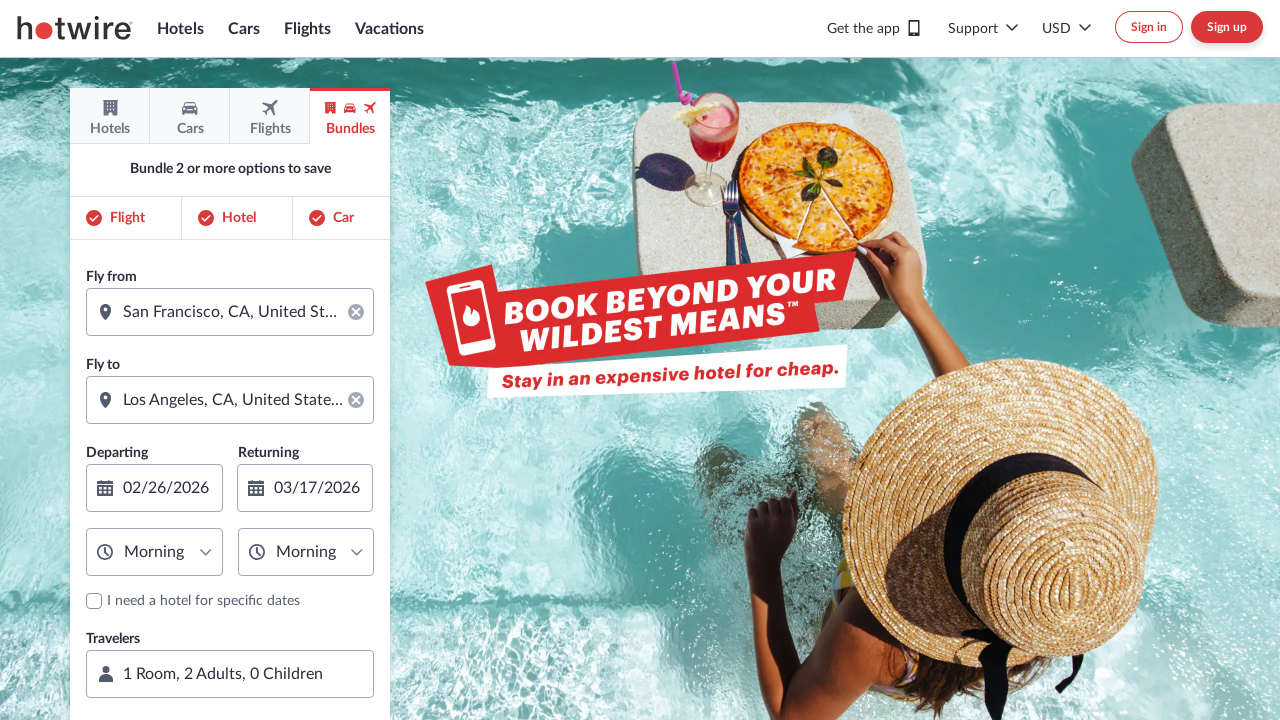

Selected evening as car pickup time on select[name="carPickupTime"]
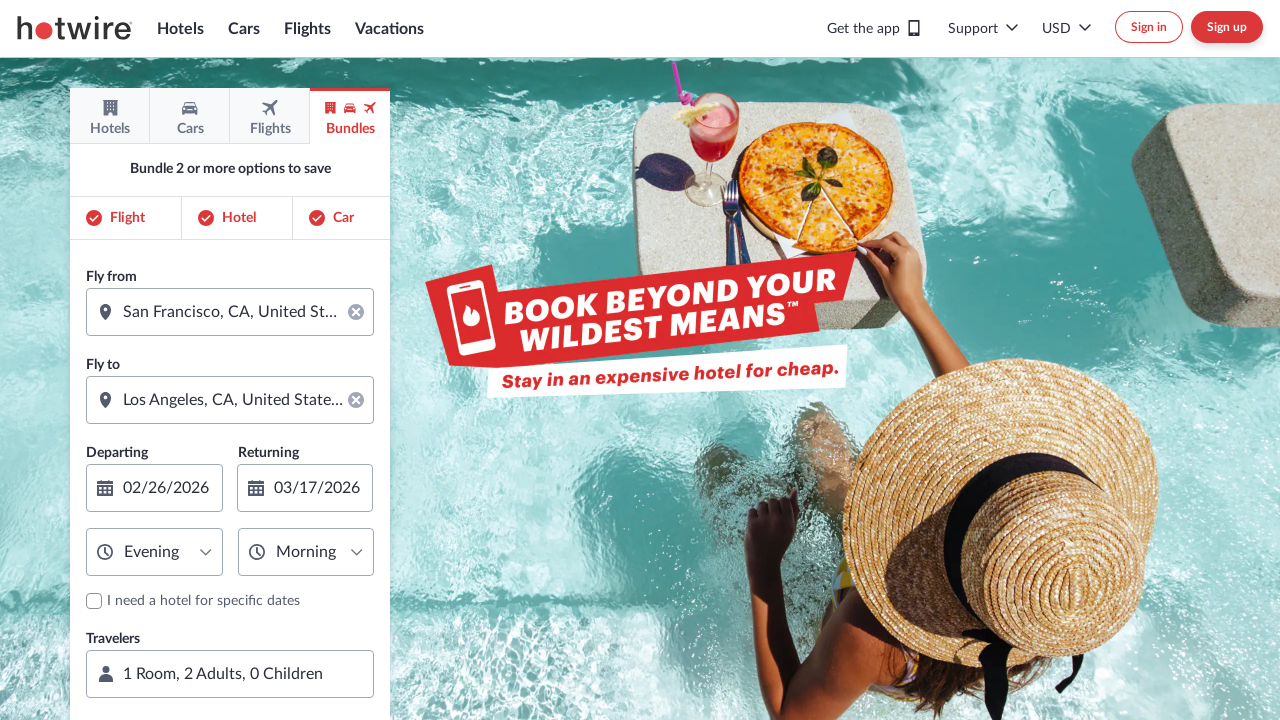

Selected morning as car dropoff time on select[name="carDropoffTime"]
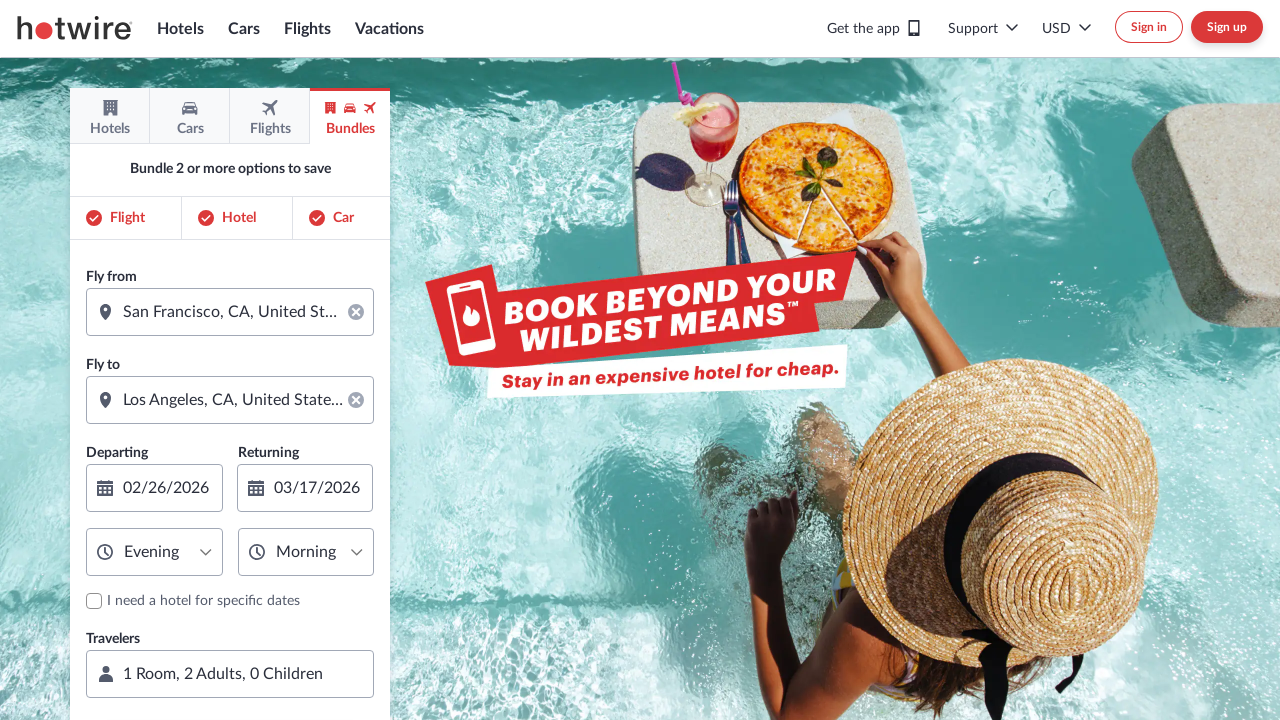

Opened guest picker to configure guest information at (230, 674) on .col-xs-12.margin-top-4 .guest-picker
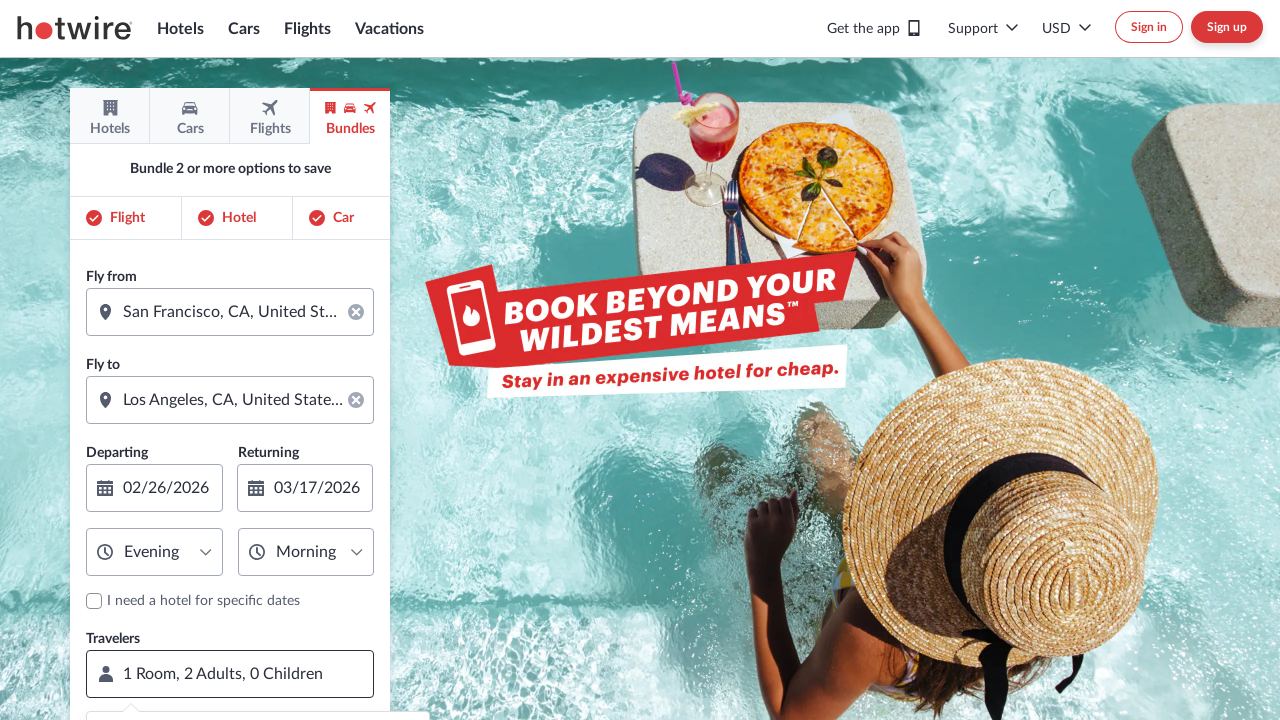

Waited for guest picker to fully load
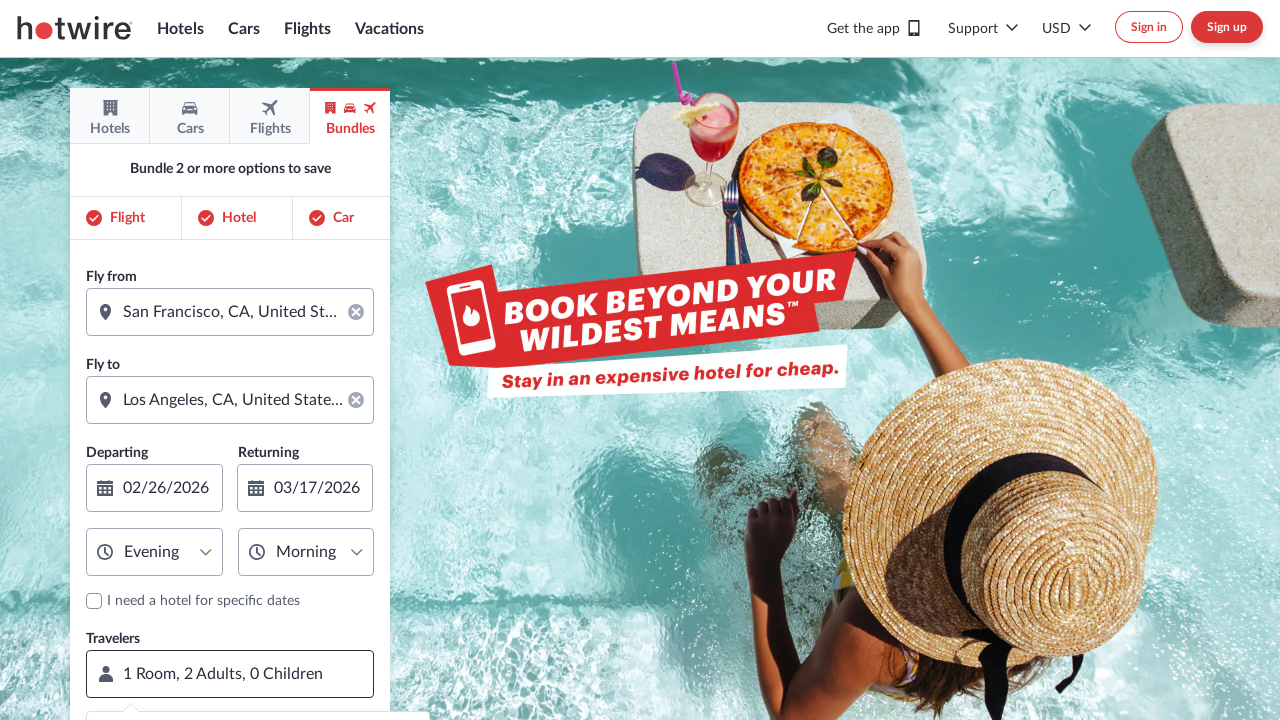

Applied guest configuration and closed guest picker at (383, 360) on .row.popover-actions.guest-picker-apply .btn__label
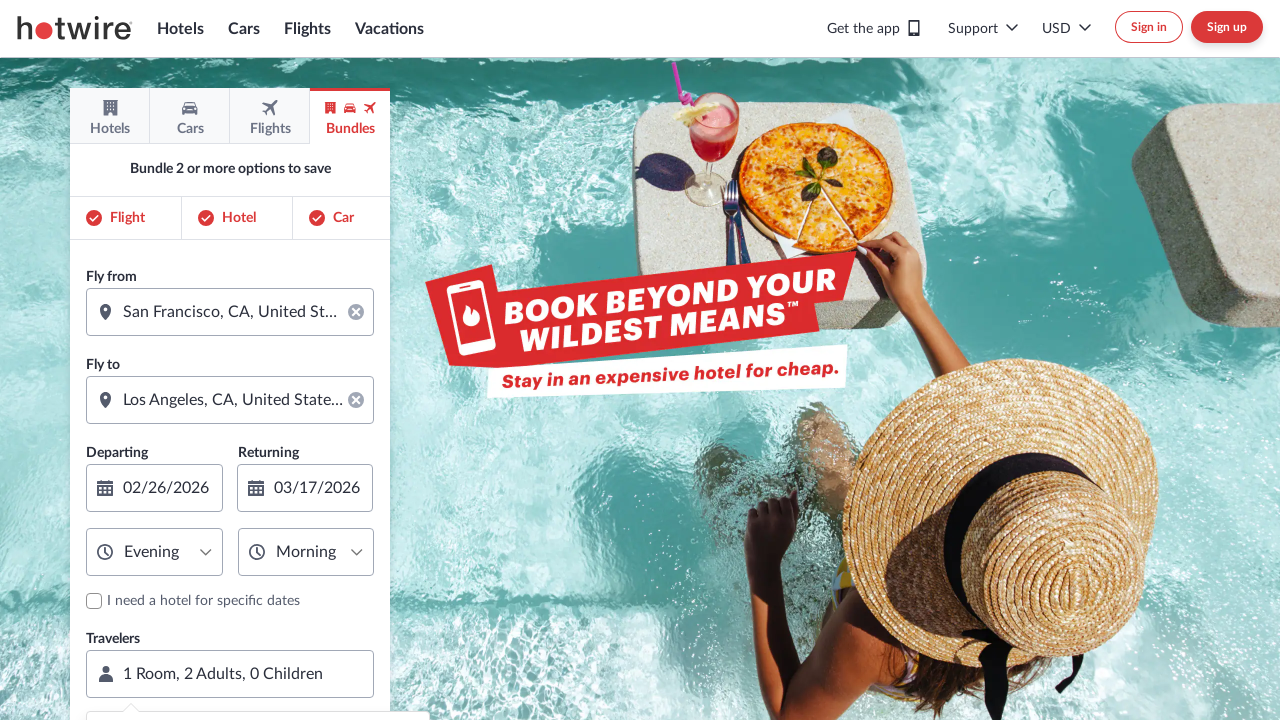

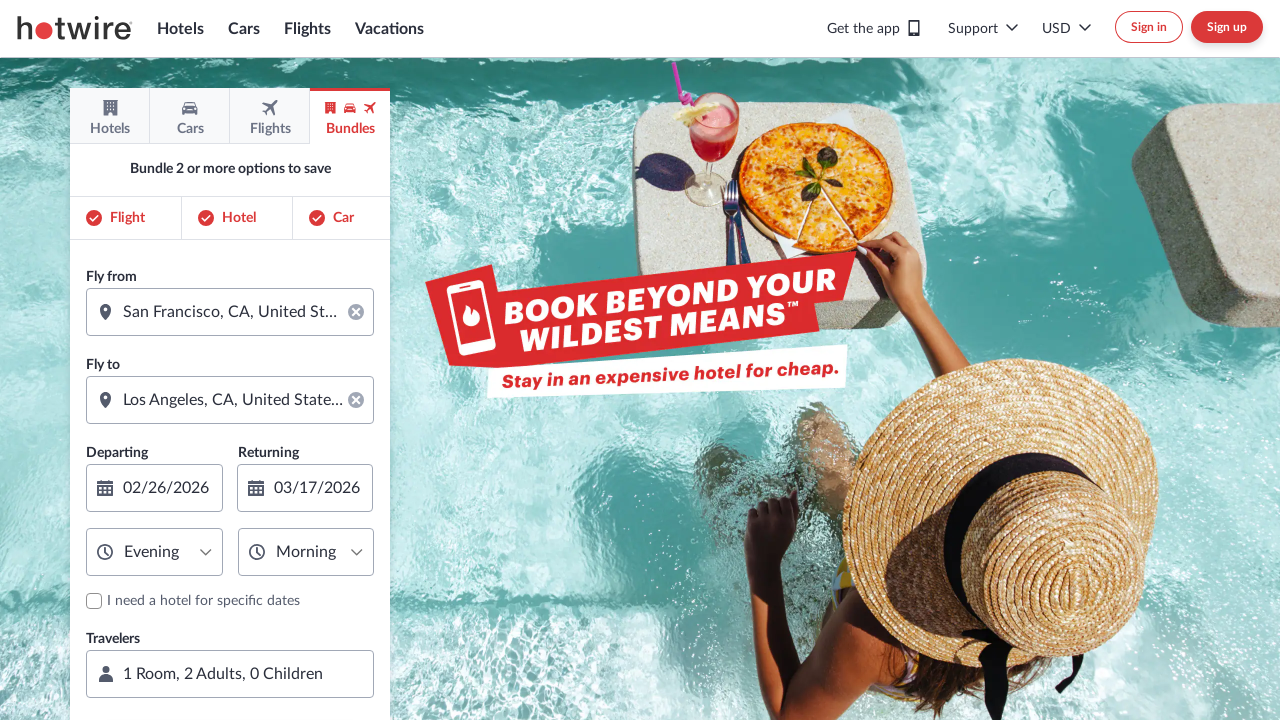